Tests drag and drop functionality on W3Schools HTML5 demo page by dragging an element from one container to another

Starting URL: https://www.w3schools.com/html/html5_draganddrop.asp

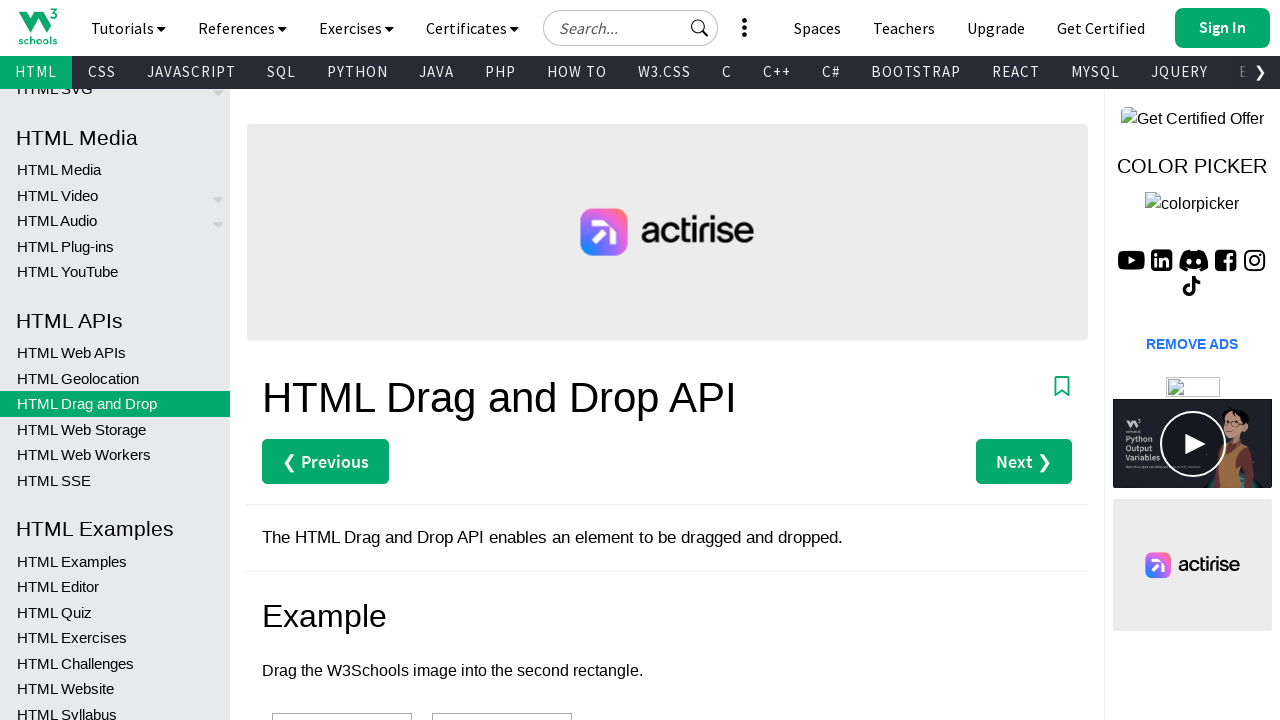

Navigated to W3Schools HTML5 drag and drop demo page
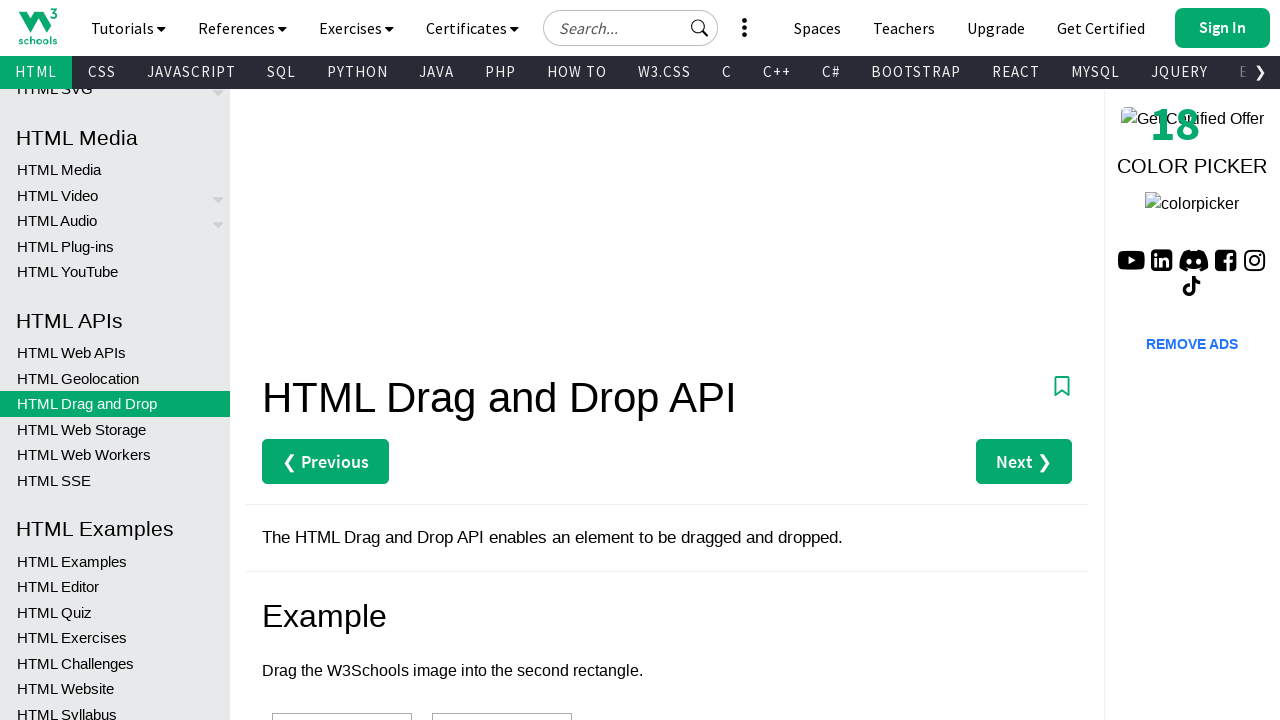

Located source element (div1) for drag and drop
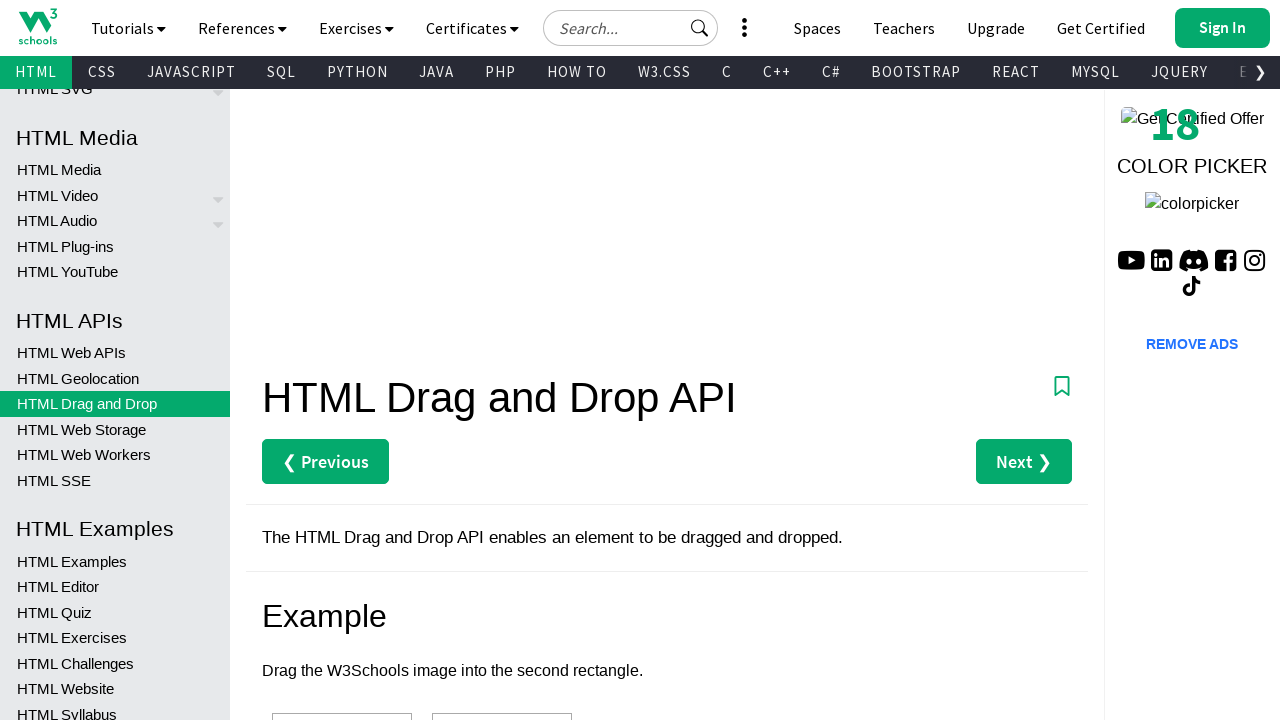

Located destination element (div2) for drag and drop
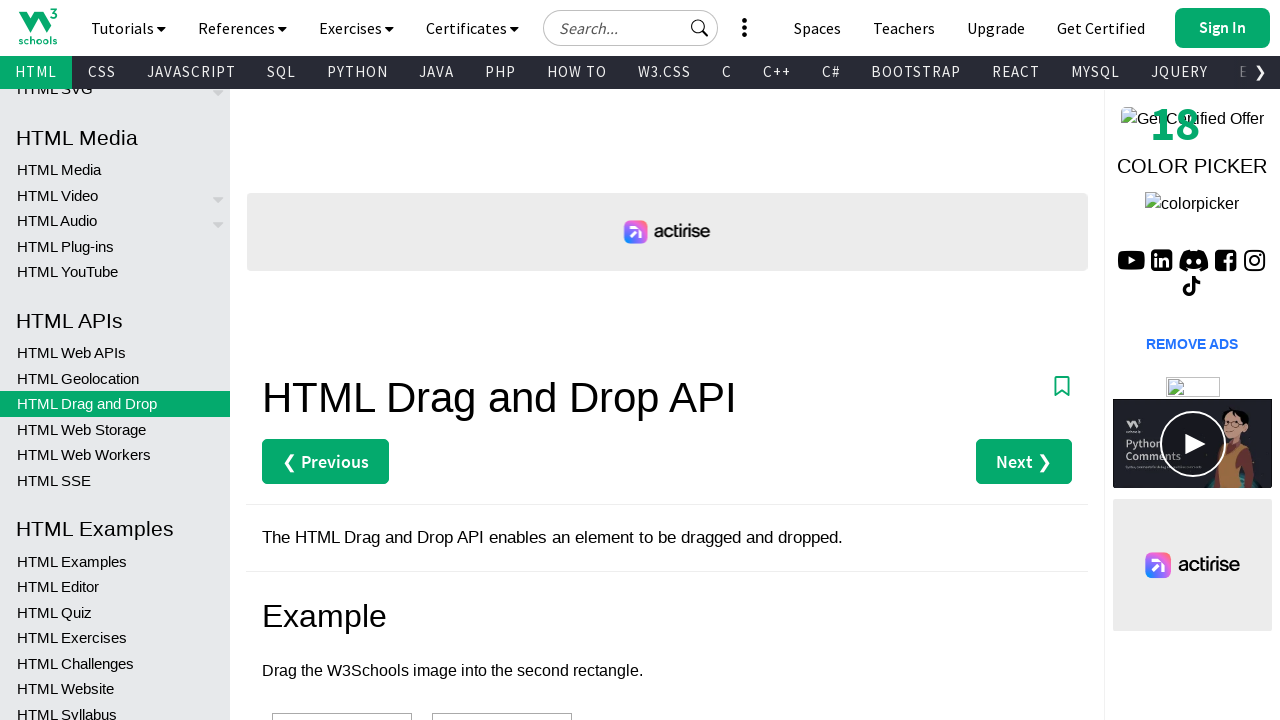

Dragged element from div1 to div2 at (502, 693)
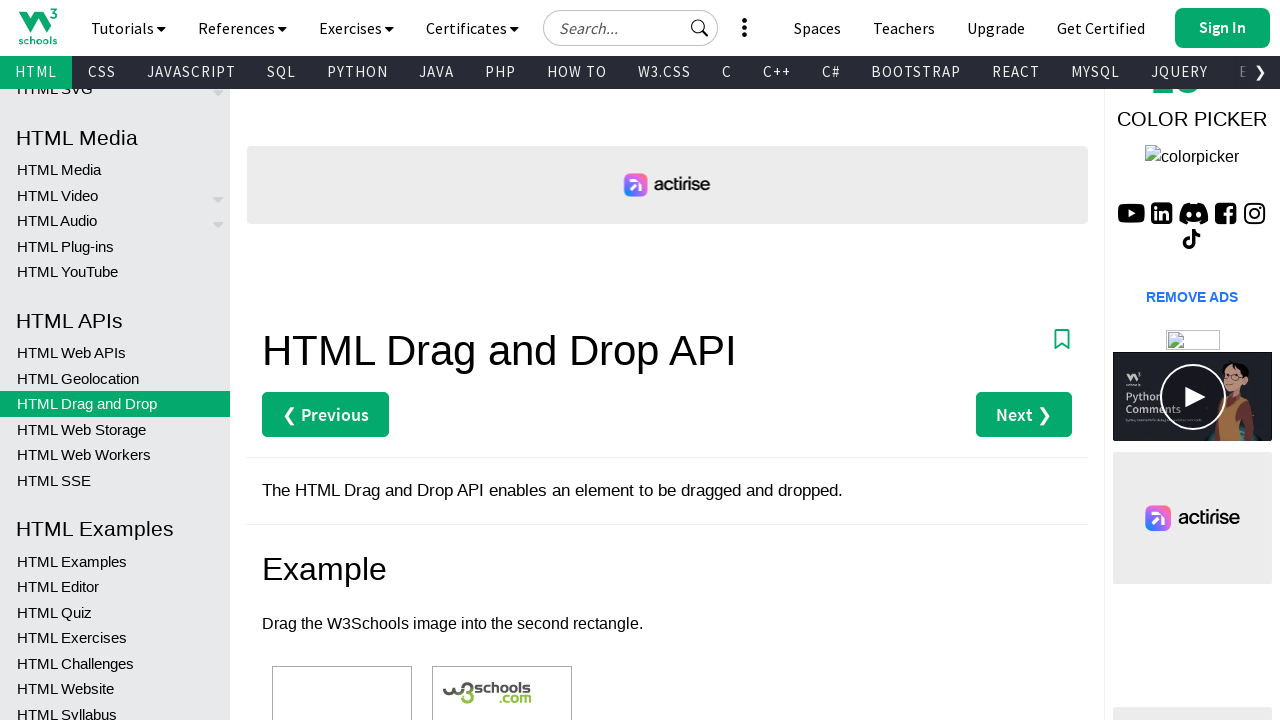

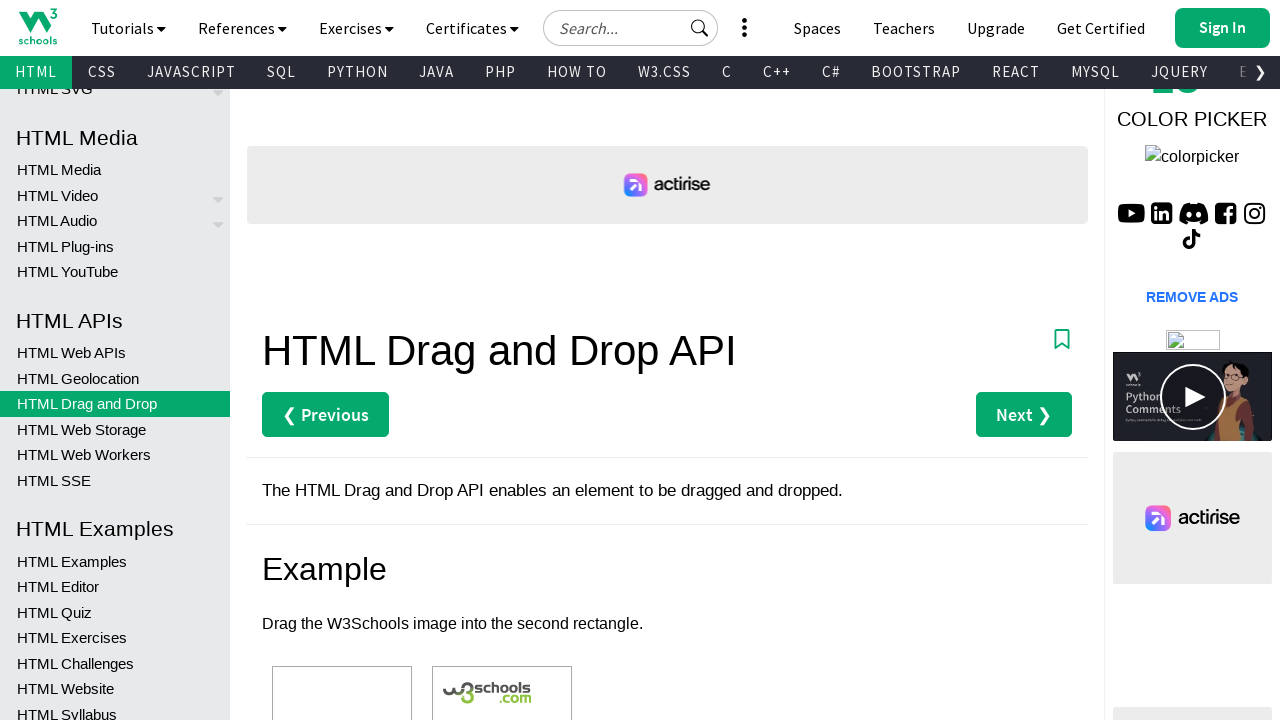